Tests various checkbox interactions on a practice page including basic checkboxes, Ajax checkboxes, language selection checkboxes, tri-state checkbox, toggle switch, and multiple select checkbox menu.

Starting URL: https://leafground.com/checkbox.xhtml

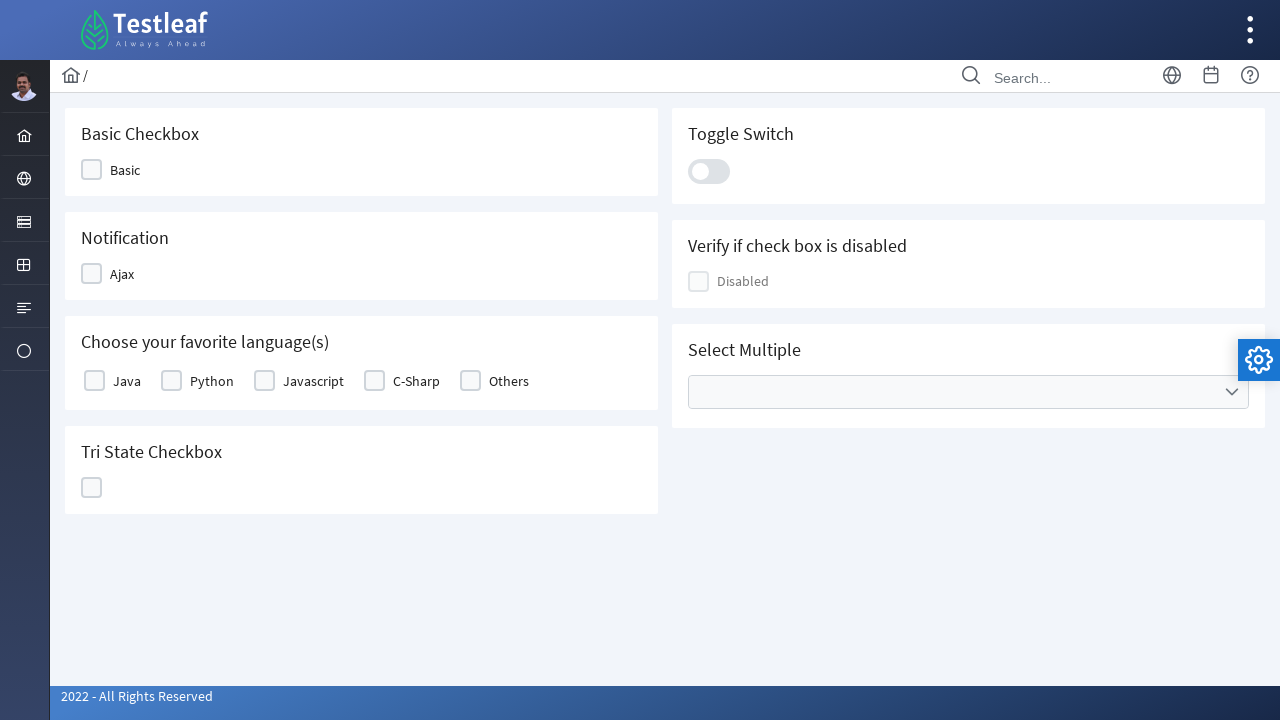

Clicked Ajax checkbox at (122, 274) on xpath=//span[text()='Ajax']
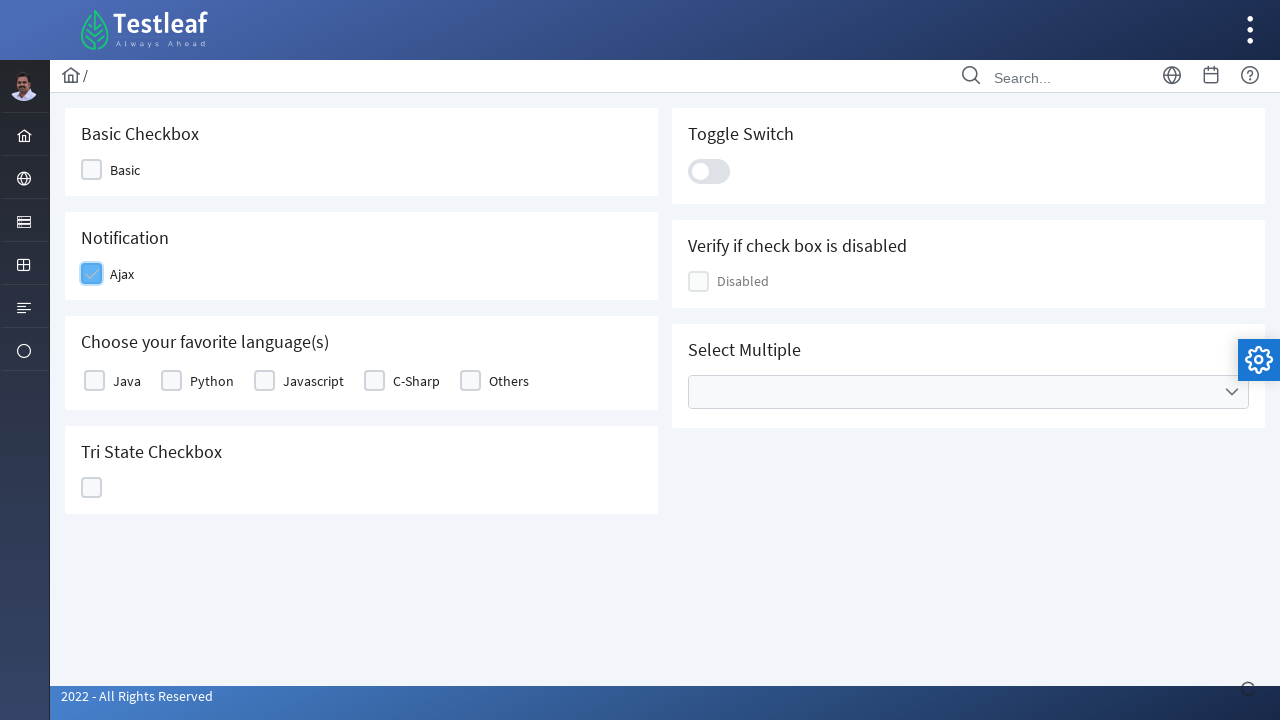

Clicked Java language checkbox at (127, 381) on xpath=//label[text()='Java']
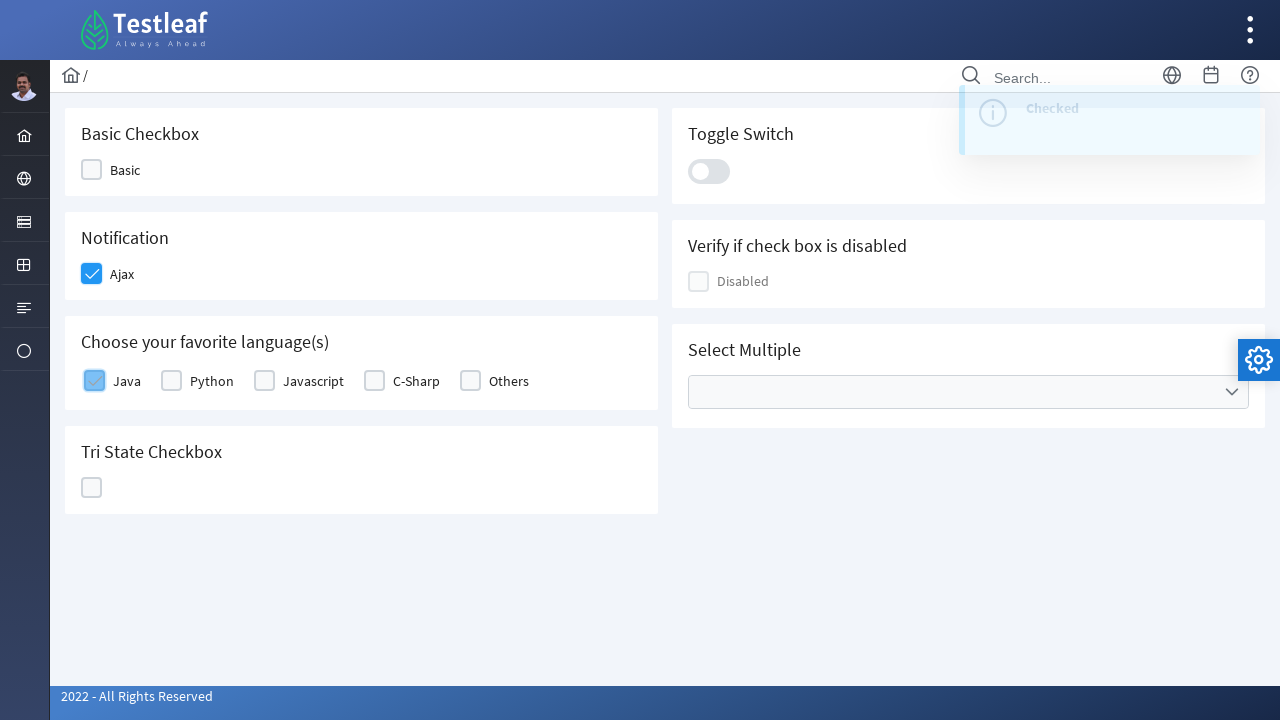

Clicked Python language checkbox at (212, 381) on xpath=//label[text()='Python']
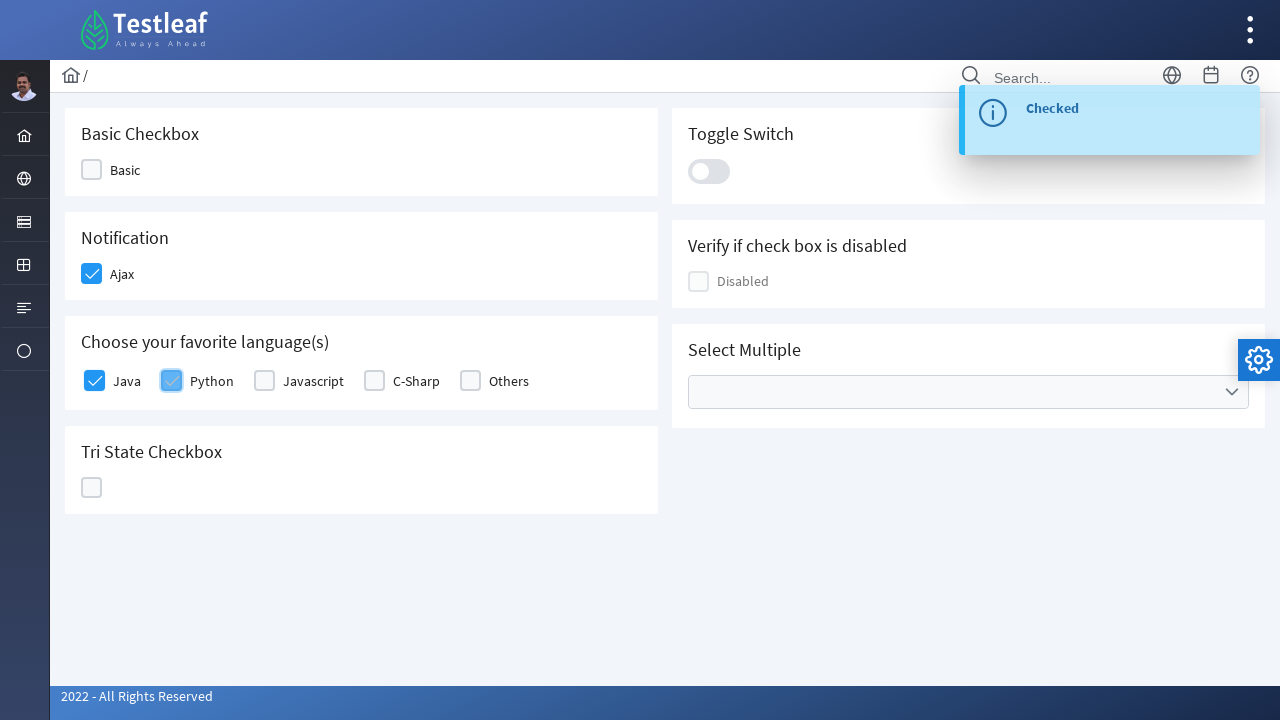

Clicked tri-state checkbox at (92, 488) on //div[@data-iconstates='["","ui-icon ui-icon-check","ui-icon ui-icon-closethick"
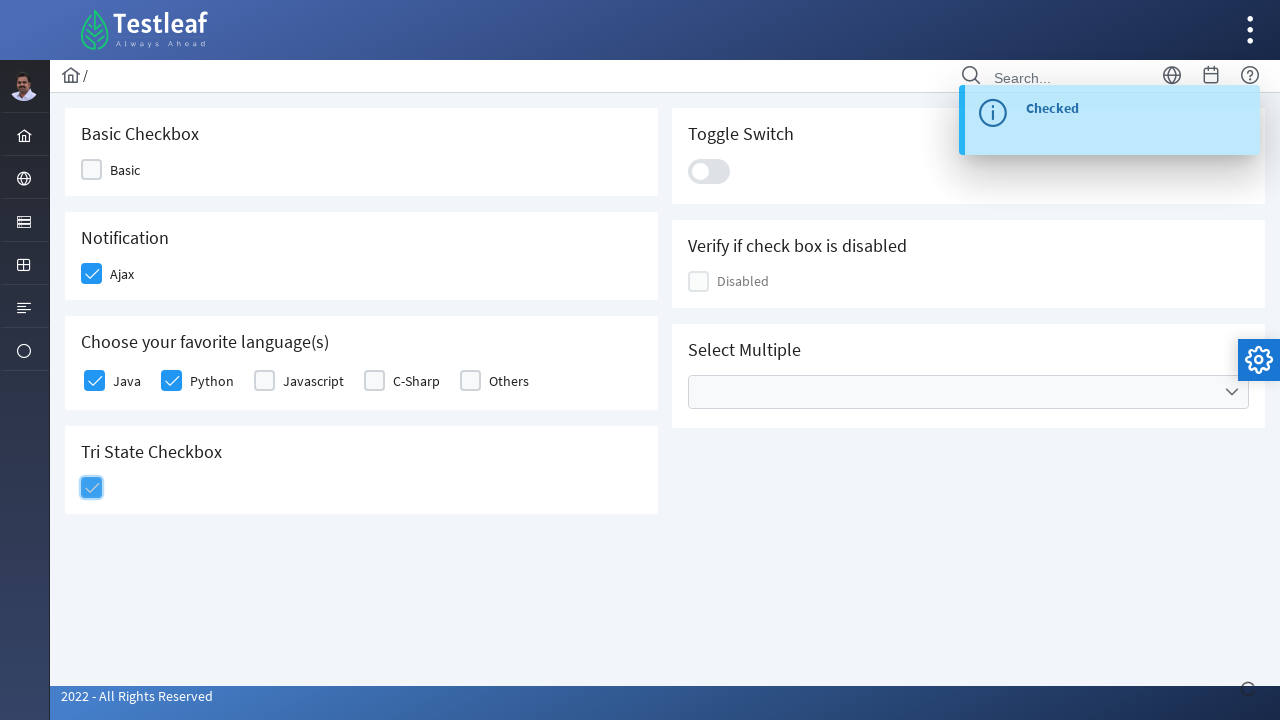

Opened multiple select checkbox menu at (968, 392) on xpath=//ul[contains(@class,'ui-selectcheckboxmenu-multiple')]
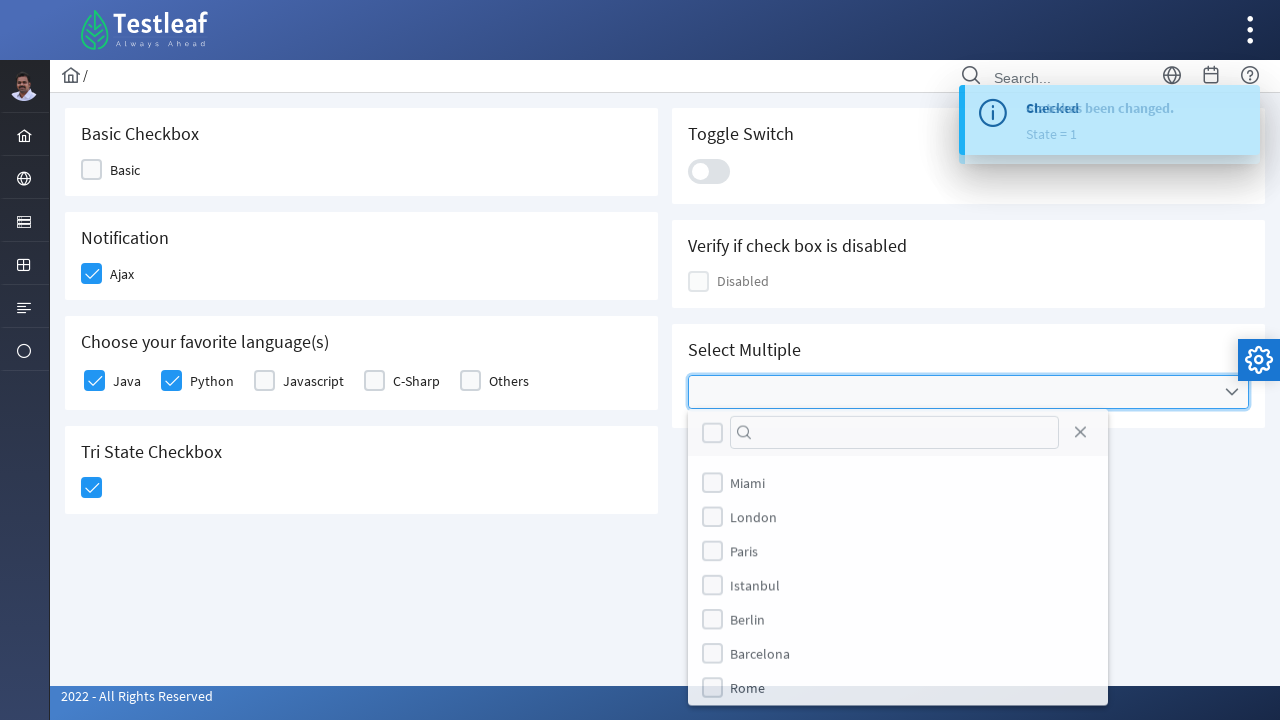

Dropdown panel appeared and is visible
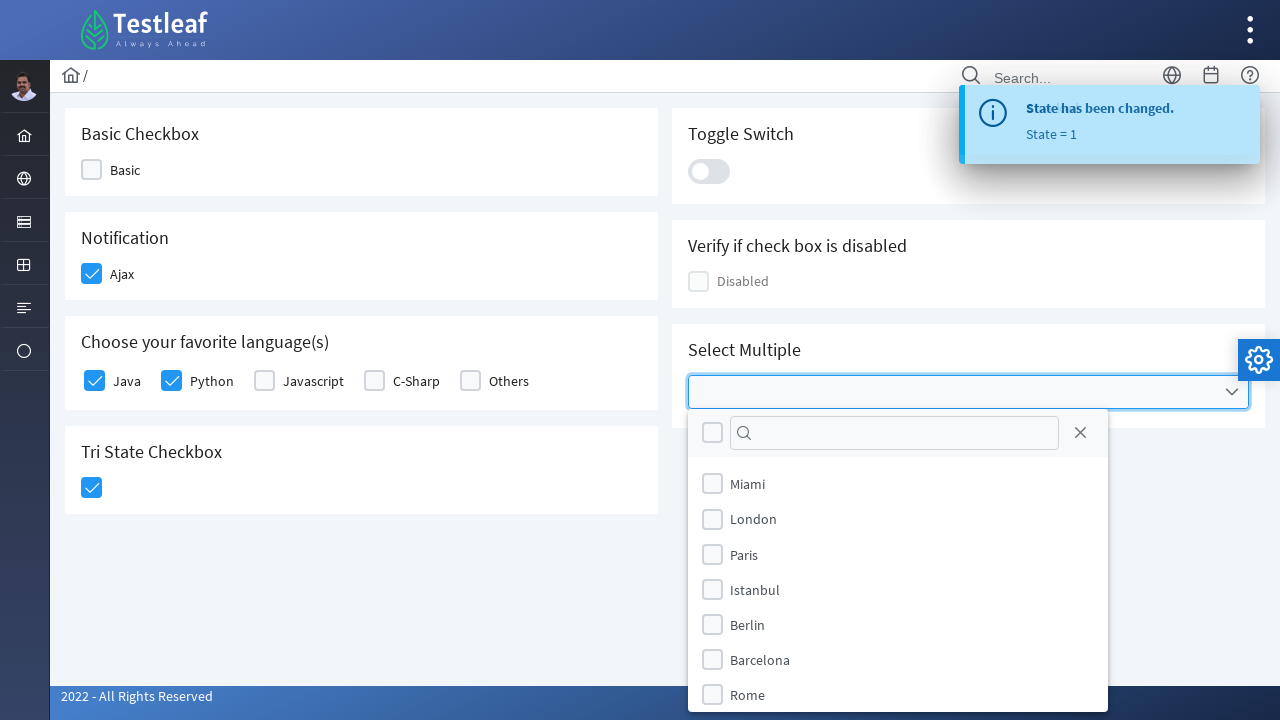

Selected first option in multiple select menu at (712, 484) on xpath=//div[@id='j_idt87:multiple_panel']/div[2]/ul[1]/li[1]/div[1]/div[2]
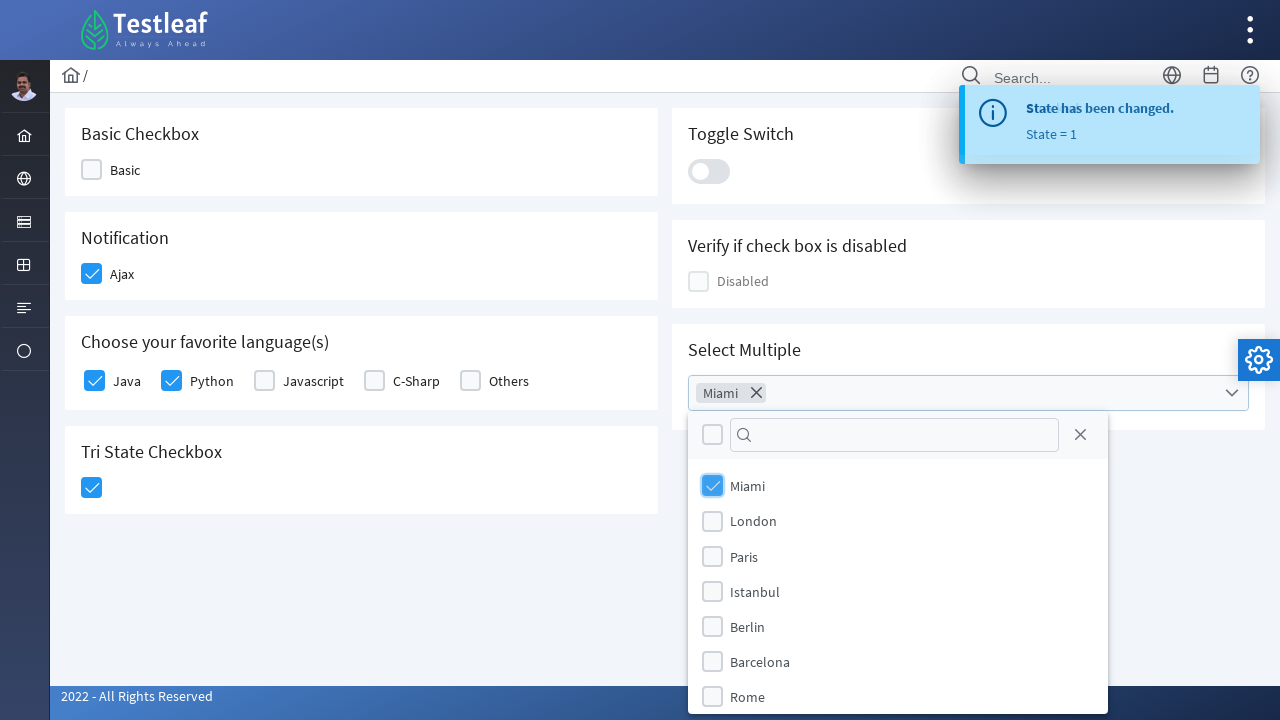

Selected second option in multiple select menu at (712, 521) on xpath=//div[@id='j_idt87:multiple_panel']/div[2]/ul[1]/li[2]/div[1]/div[2]
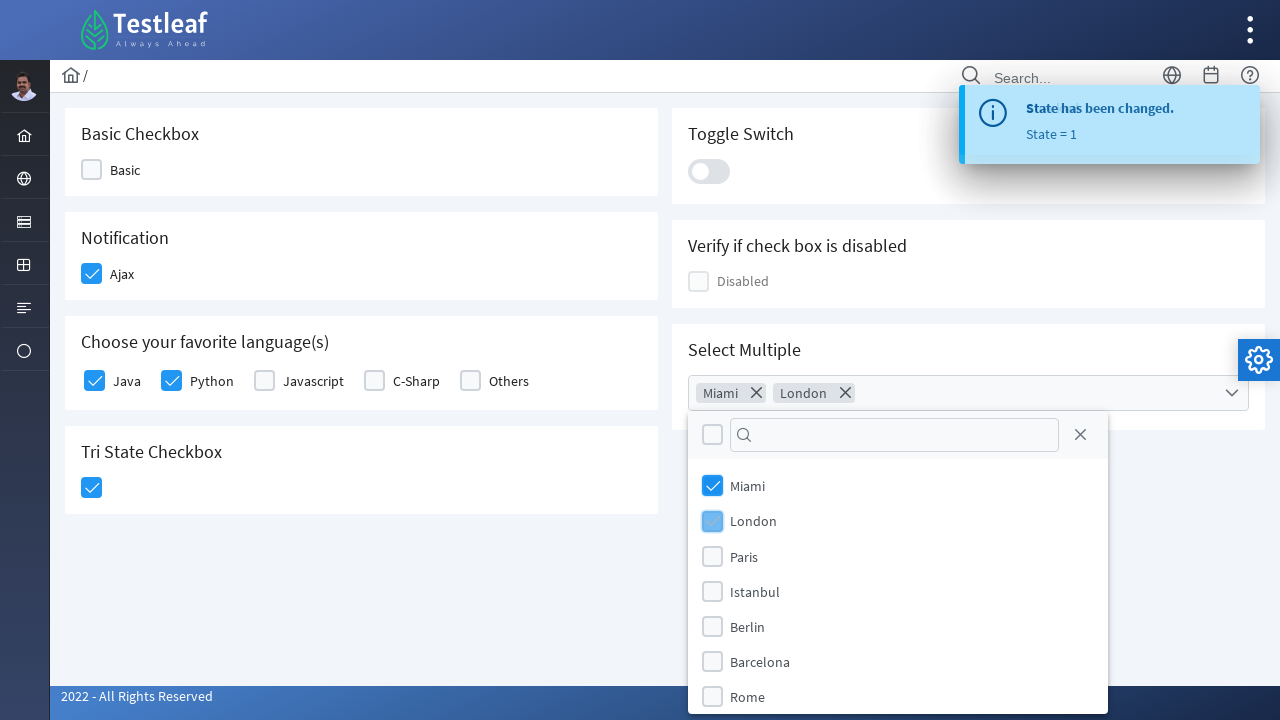

Selected third option in multiple select menu at (712, 556) on xpath=//div[@id='j_idt87:multiple_panel']/div[2]/ul[1]/li[3]/div[1]/div[2]
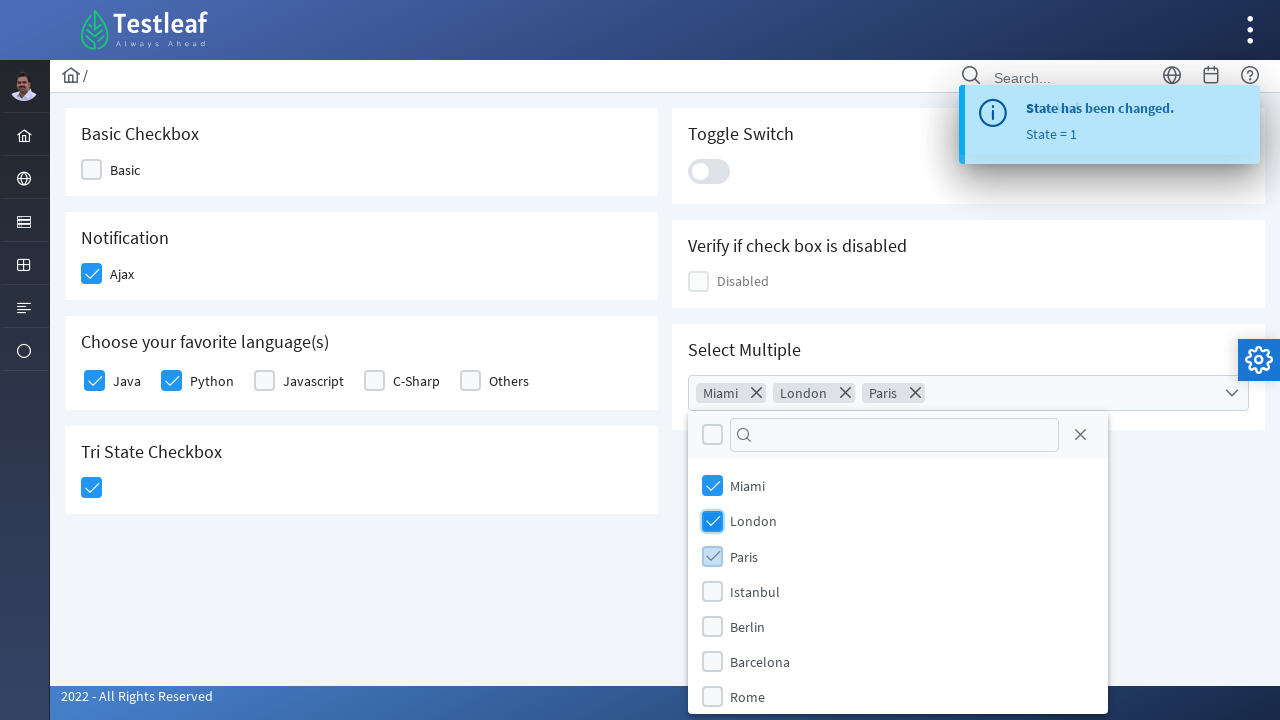

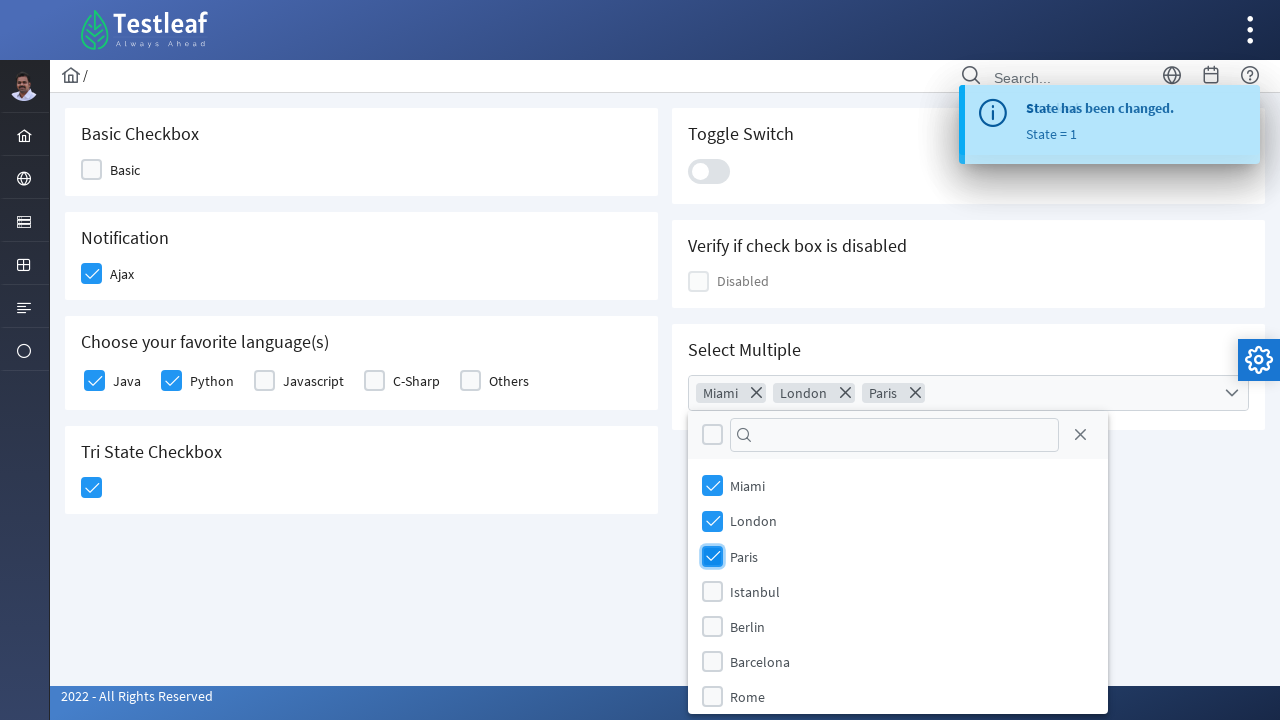